Opens the Ajio e-commerce website homepage and verifies the page loads successfully

Starting URL: https://www.ajio.com/

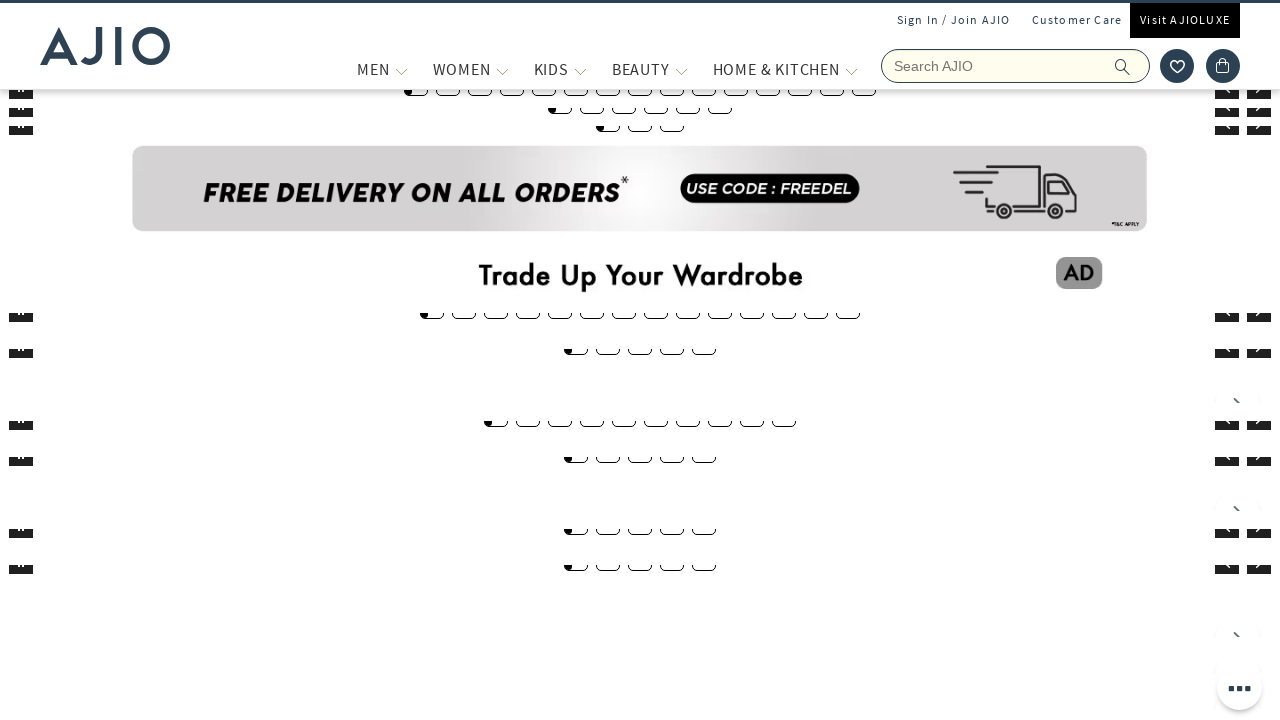

Waited for page DOM content to be loaded
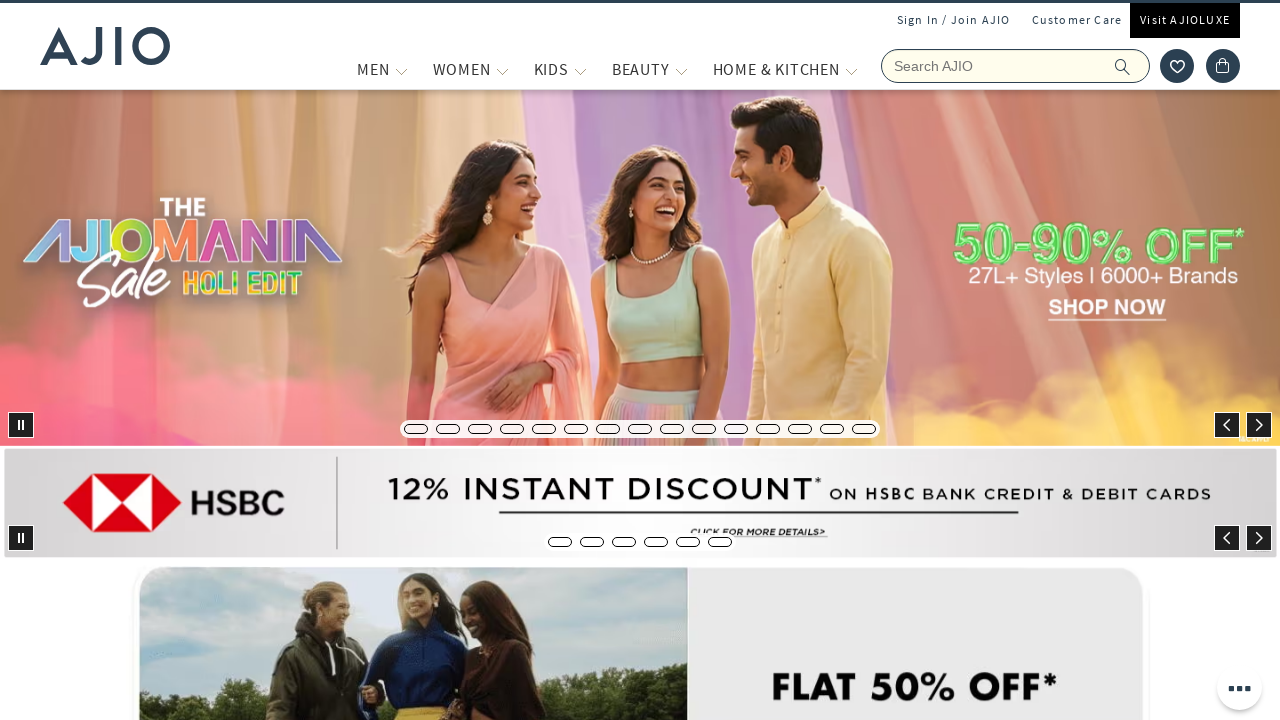

Verified body element is present on Ajio homepage
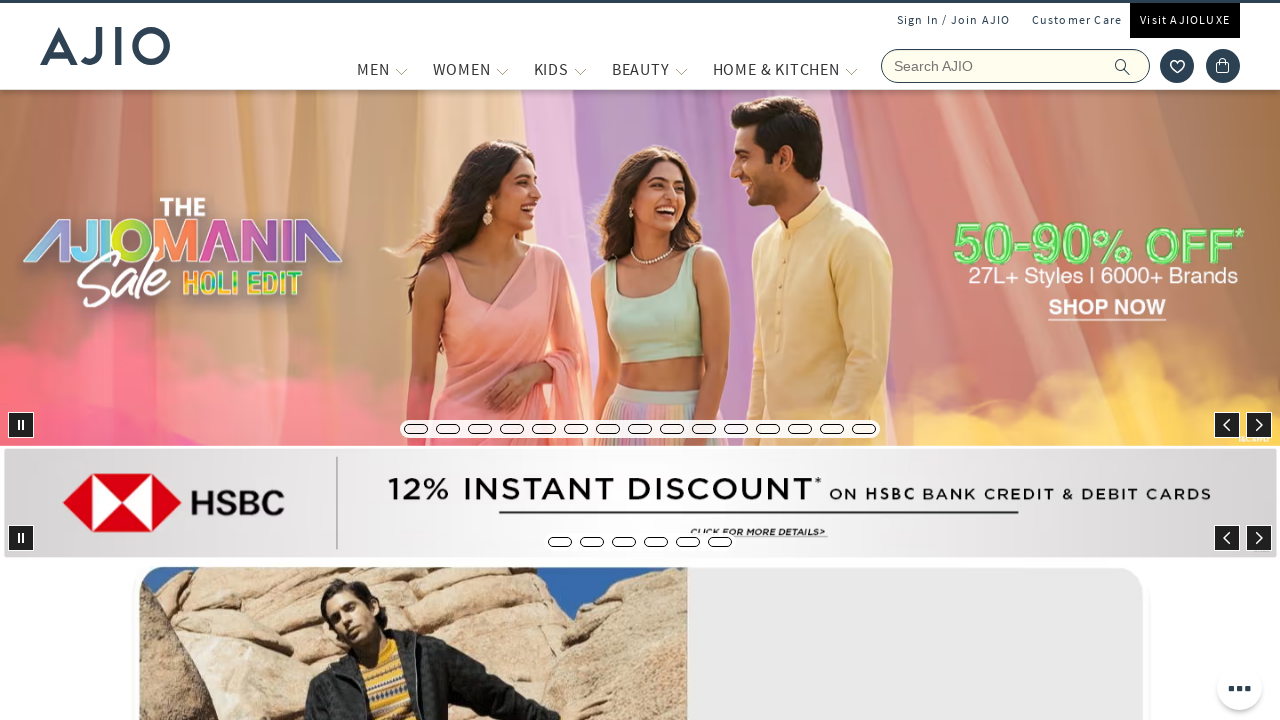

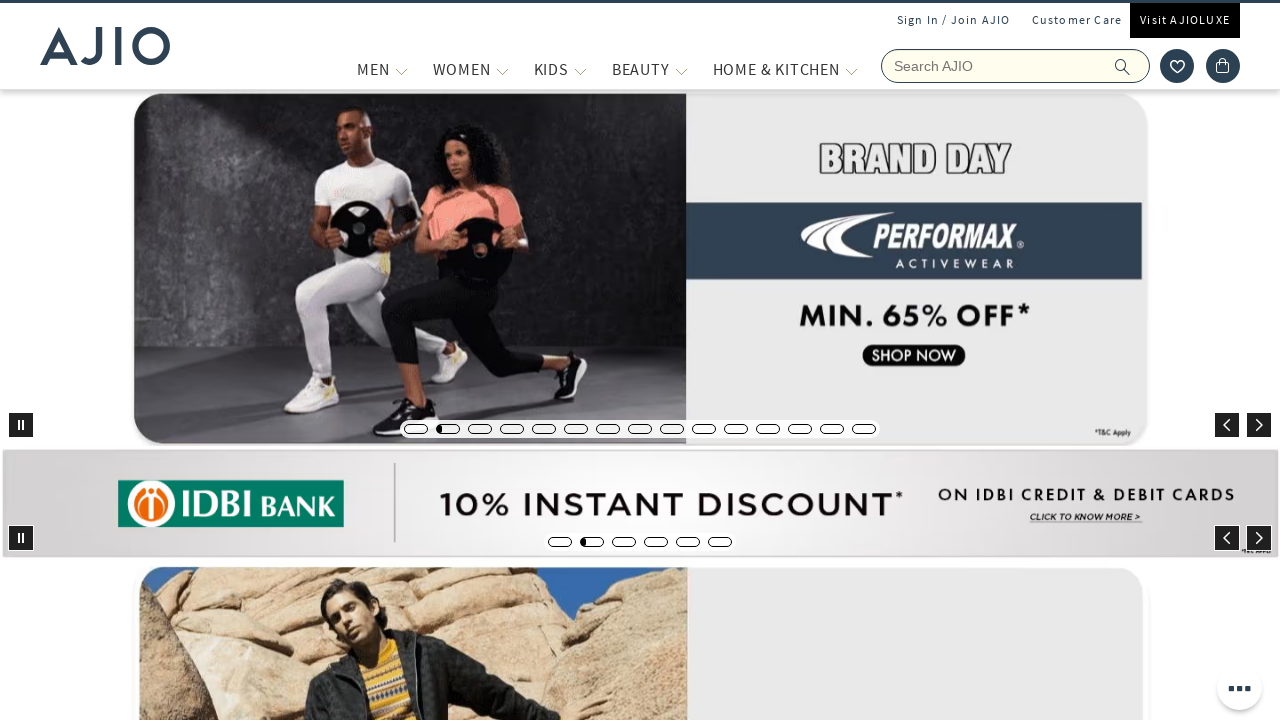